Tests multi-select dropdown handling by selecting multiple options using different selection methods.

Starting URL: https://www.lambdatest.com/selenium-playground/select-dropdown-demo

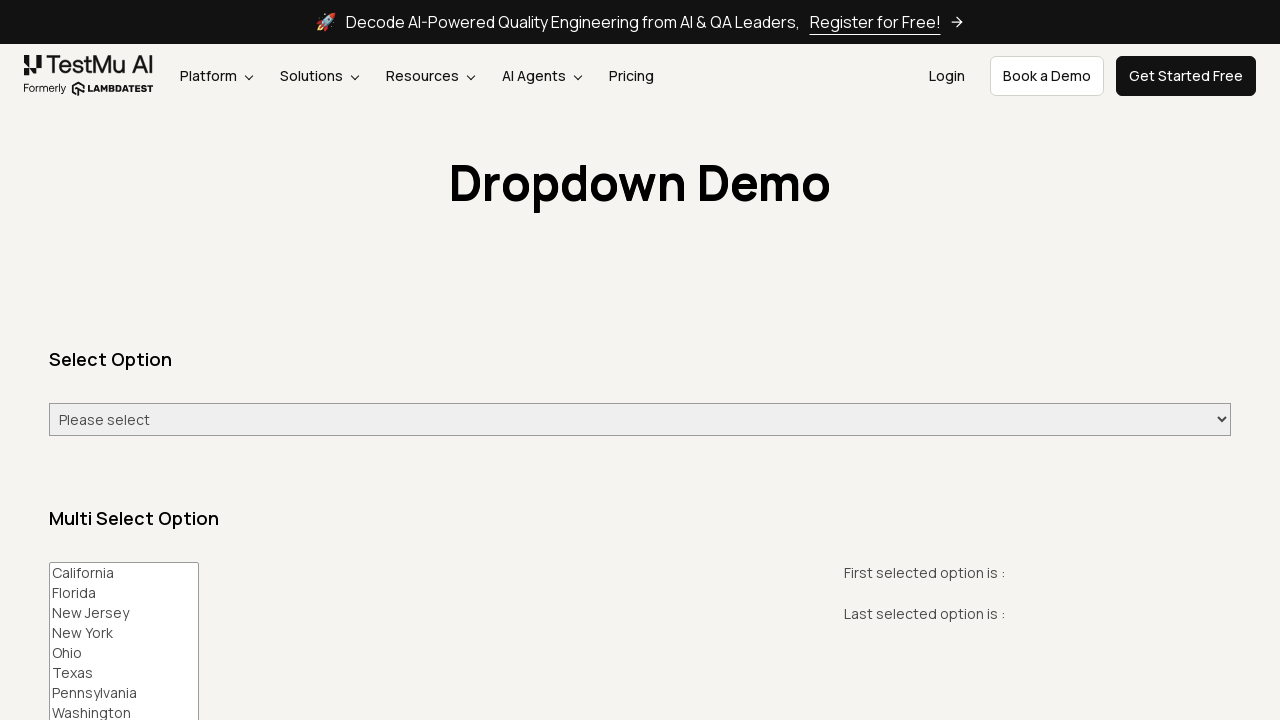

Selected multiple options (Florida, New Jersey, Ohio) in multi-select dropdown on #multi-select
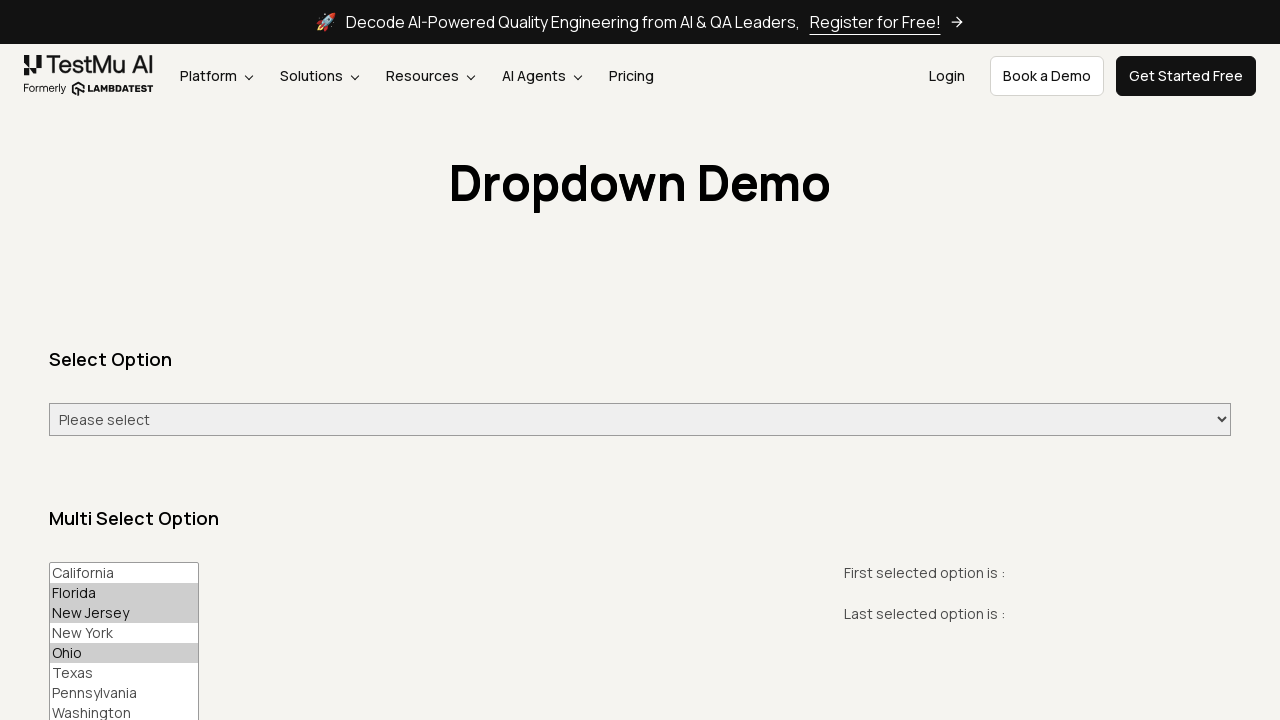

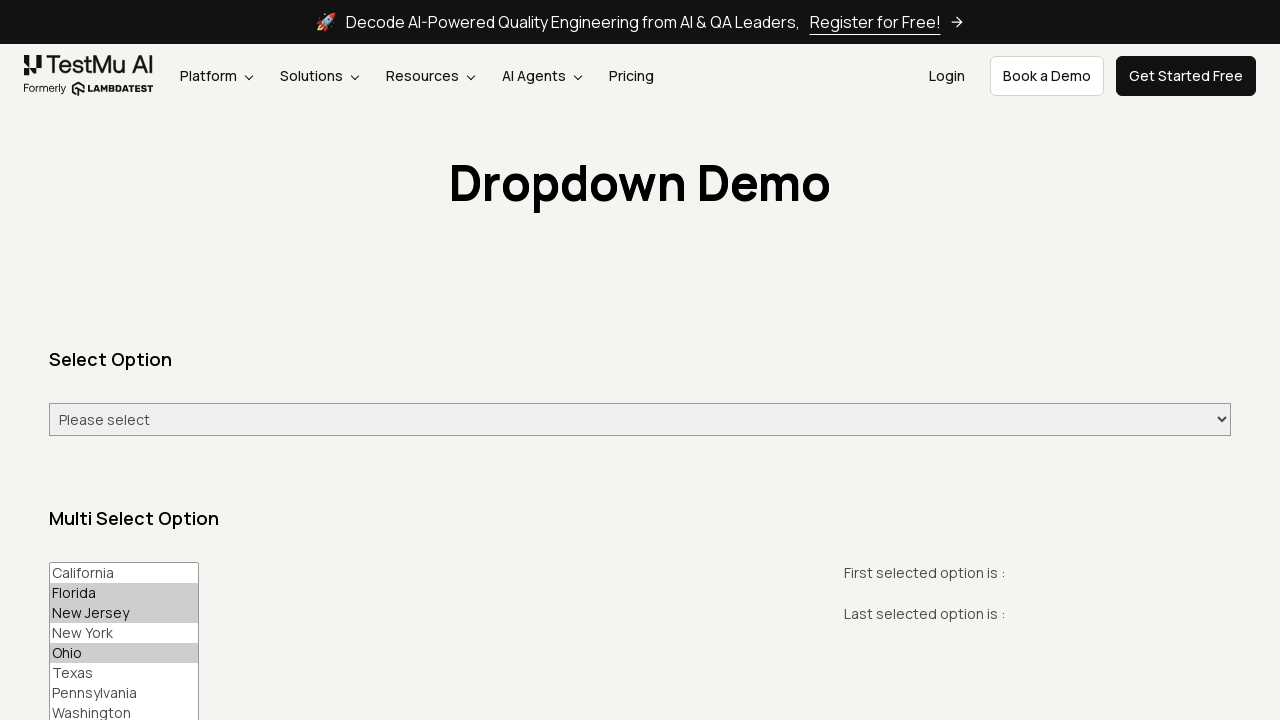